Calculates the sum of two numbers displayed on the page, selects the sum from a dropdown menu, and submits the form

Starting URL: http://suninjuly.github.io/selects1.html

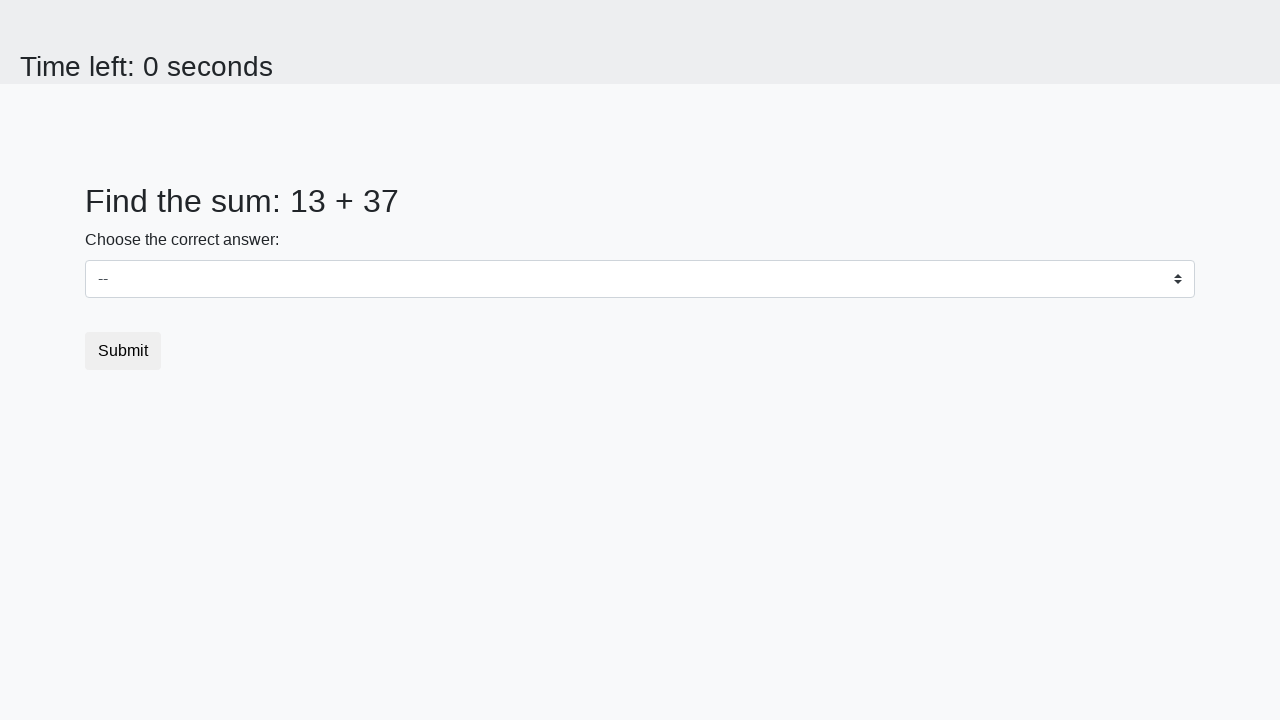

Retrieved first number from page
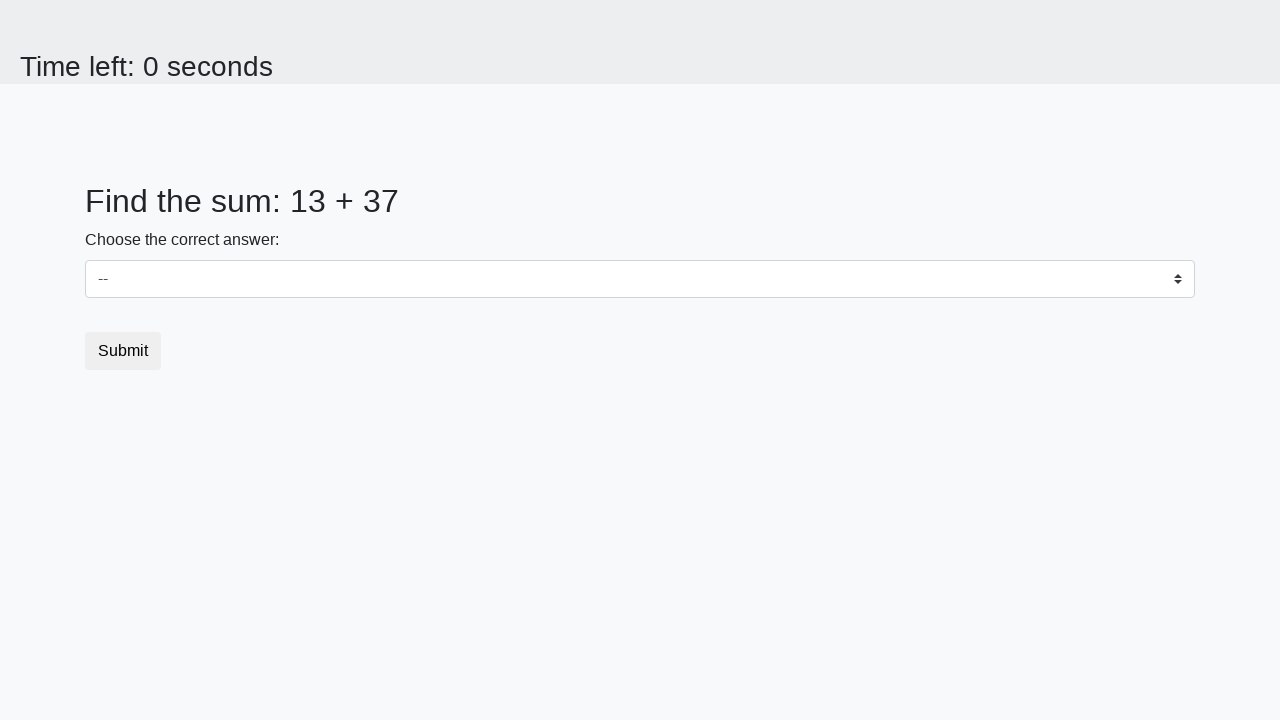

Retrieved second number from page
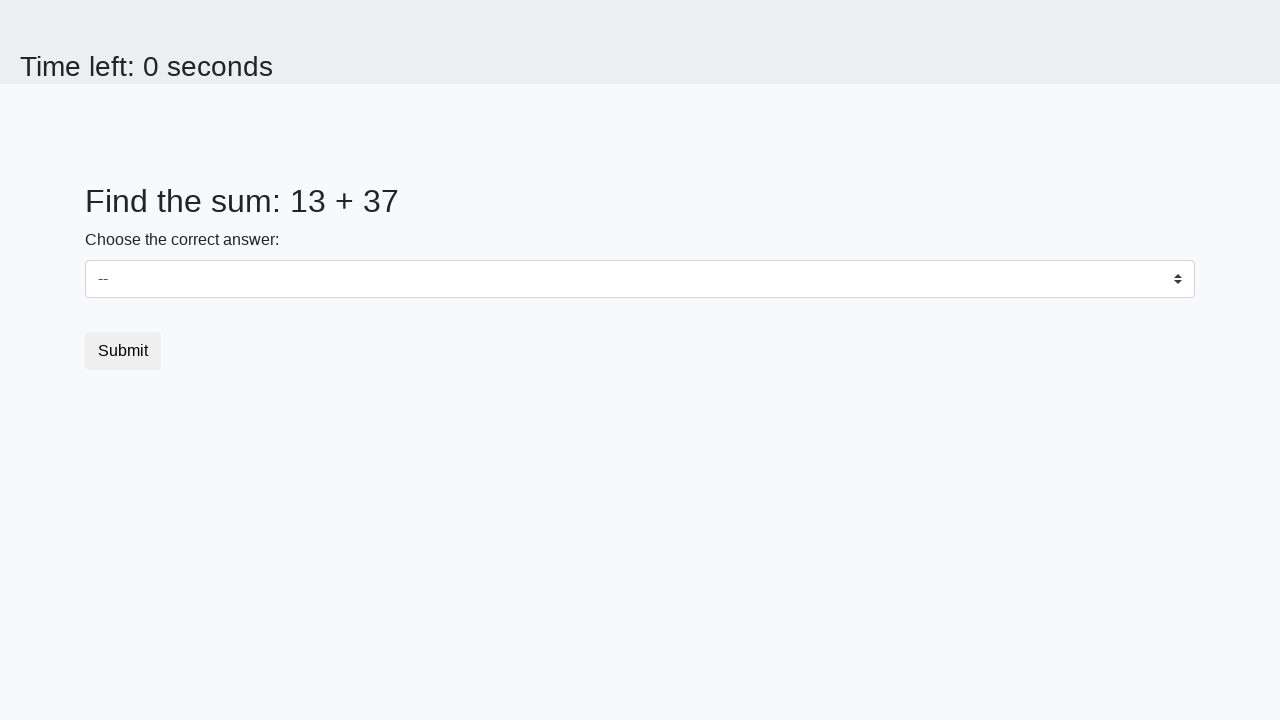

Calculated sum of the two numbers: 50
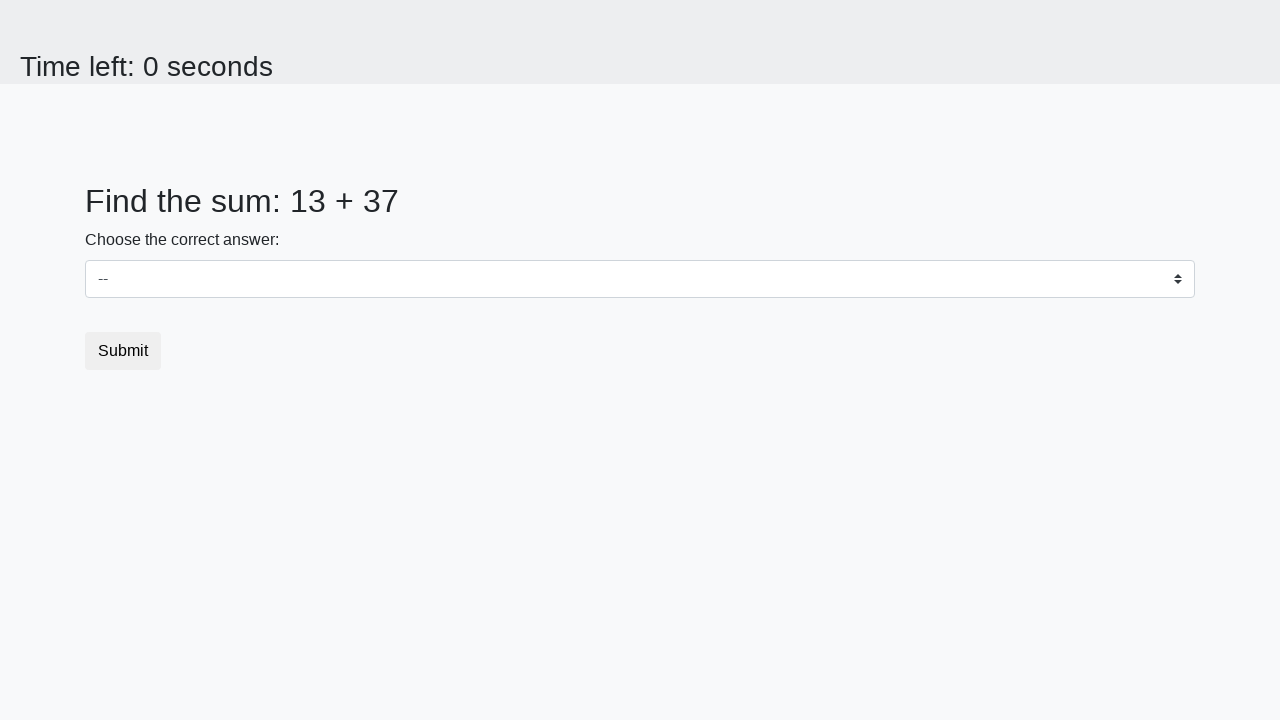

Selected sum value '50' from dropdown on #dropdown
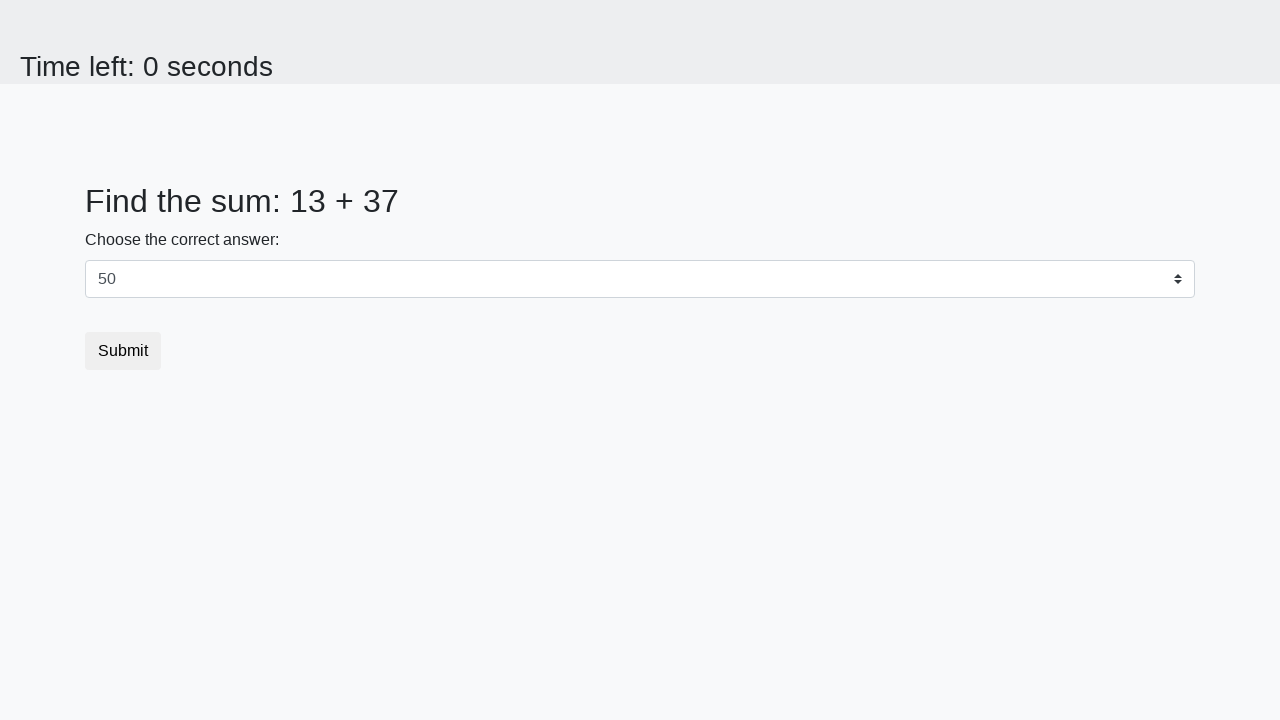

Clicked submit button to complete form at (123, 351) on button.btn
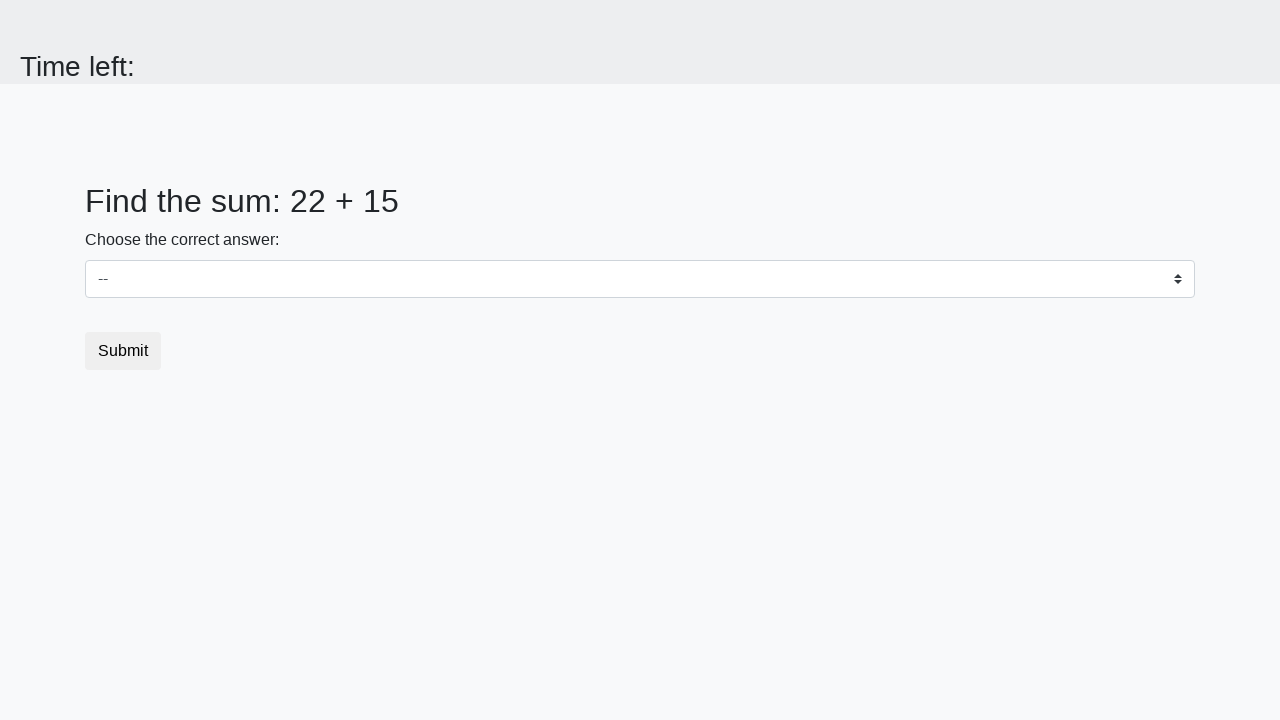

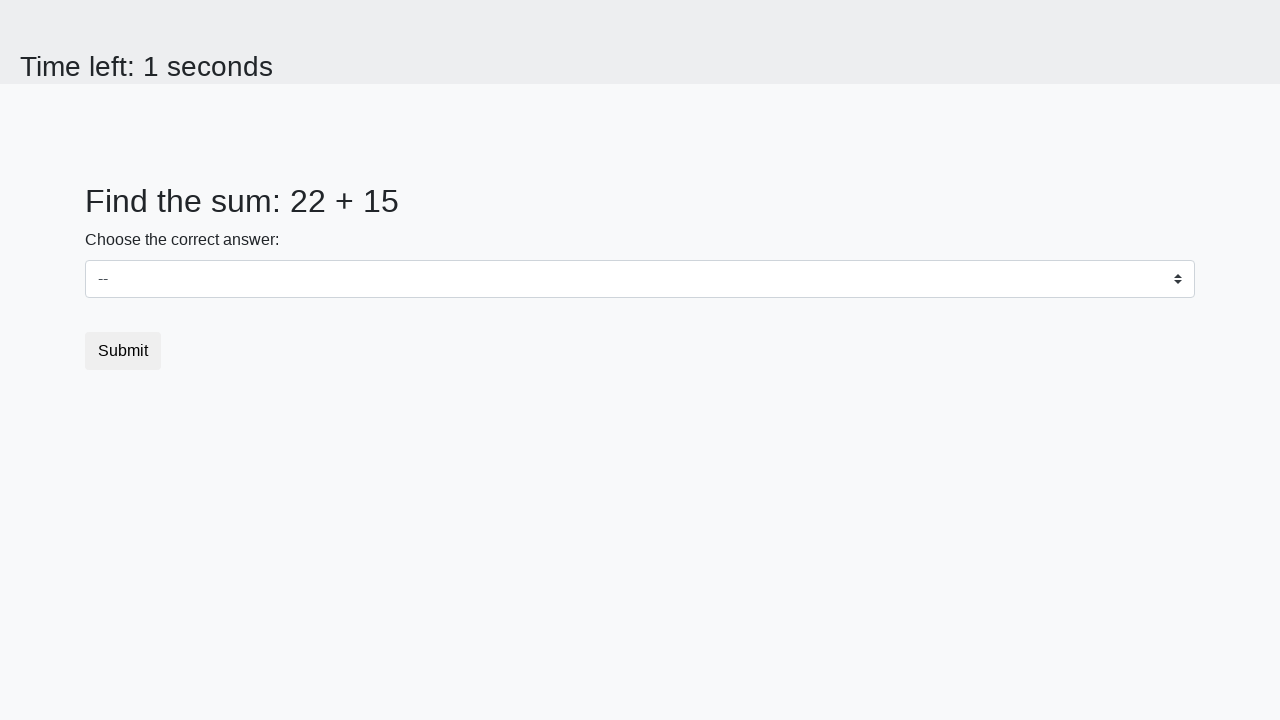